Tests registration form validation by entering password that is too short and verifying password length error messages

Starting URL: https://alada.vn/tai-khoan/dang-ky.html

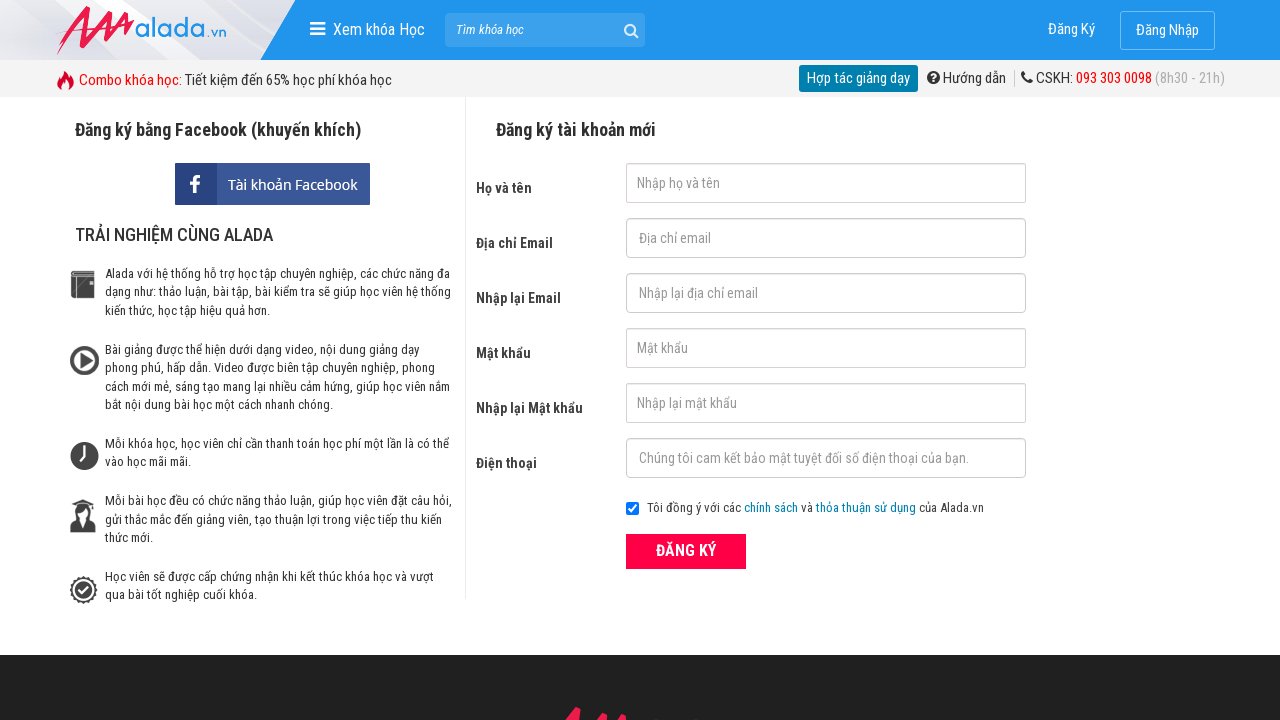

Filled first name field with 'John Wick' on #txtFirstname
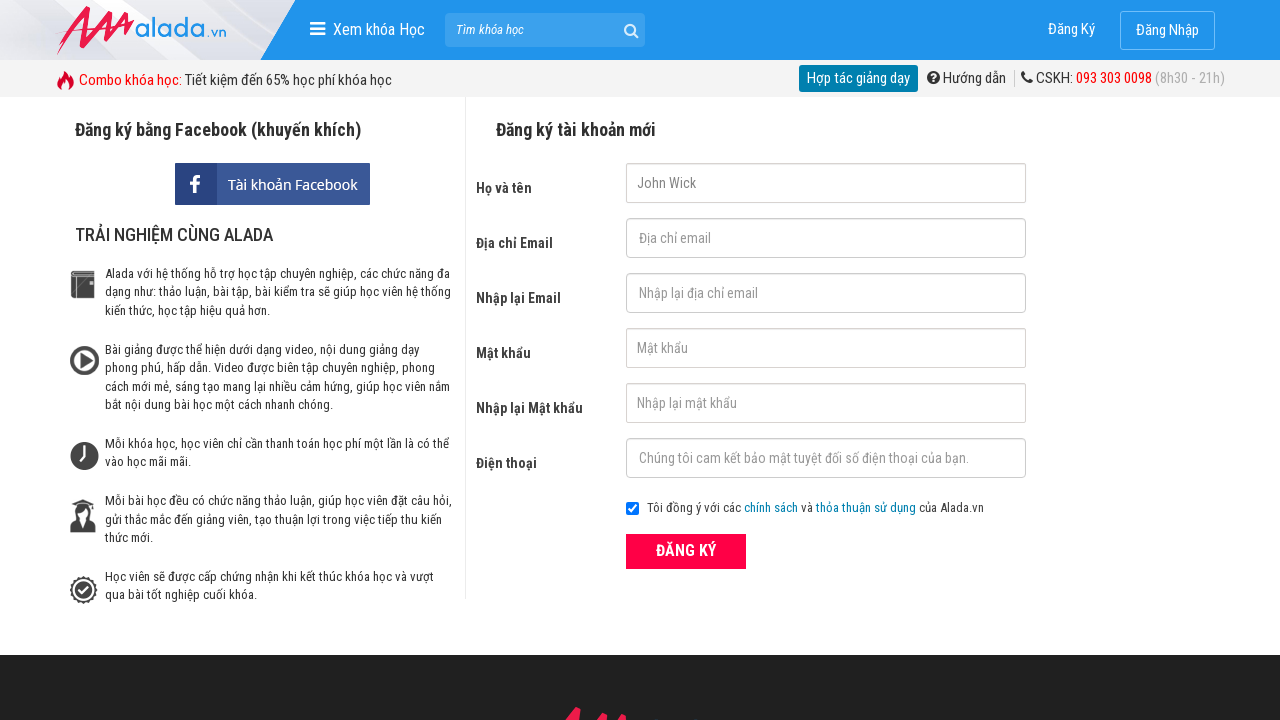

Filled email field with 'john@wick.com' on #txtEmail
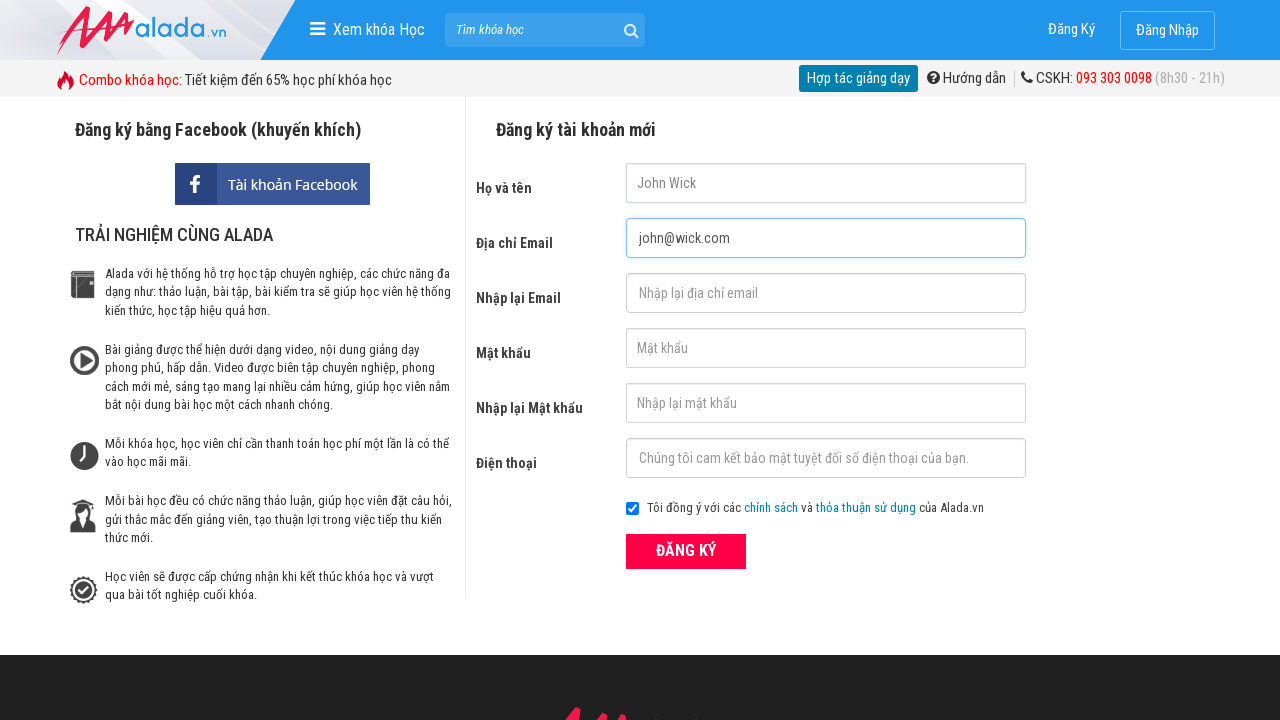

Filled confirm email field with 'john@wick.com' on #txtCEmail
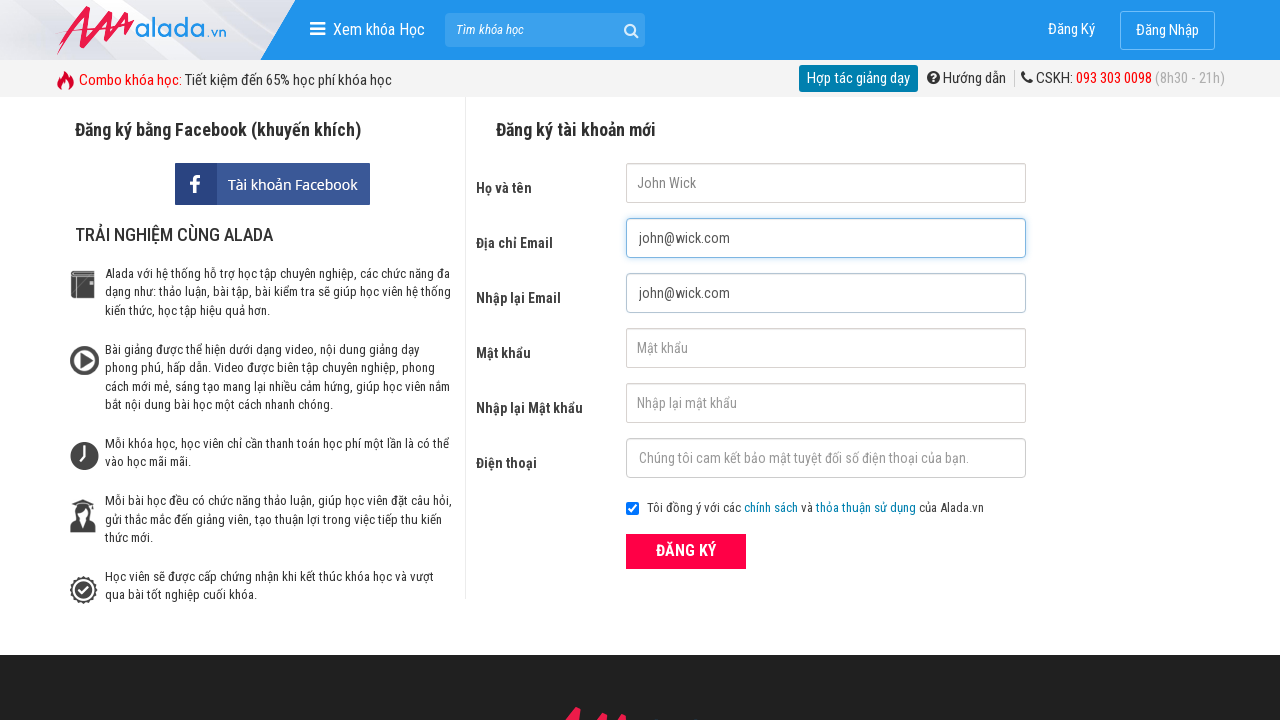

Filled password field with short password '123' on #txtPassword
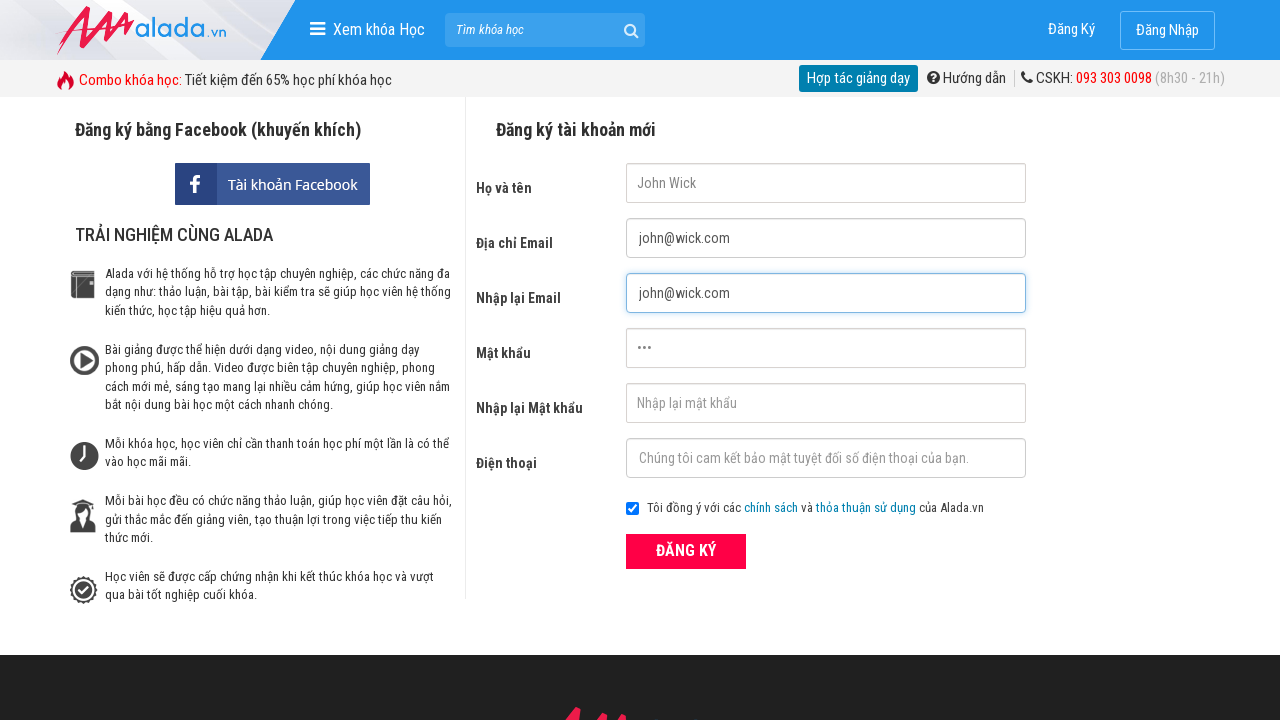

Filled confirm password field with short password '123' on #txtCPassword
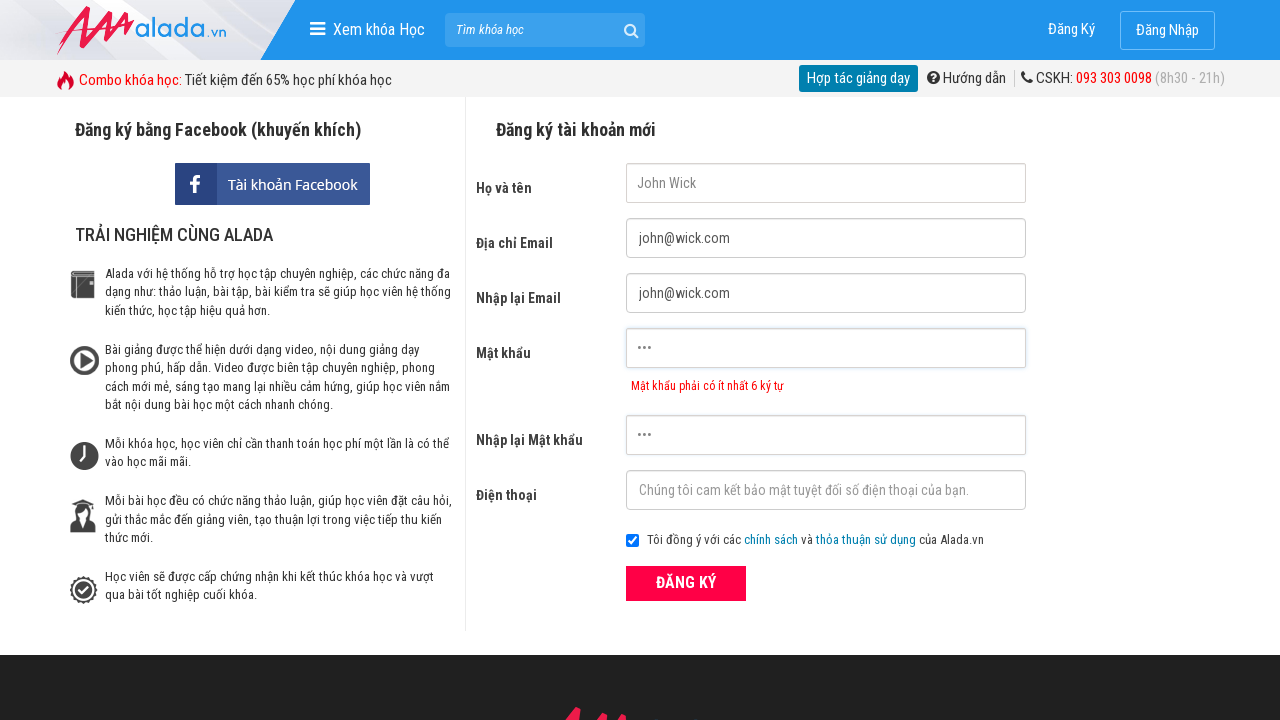

Filled phone field with '0923456789' on #txtPhone
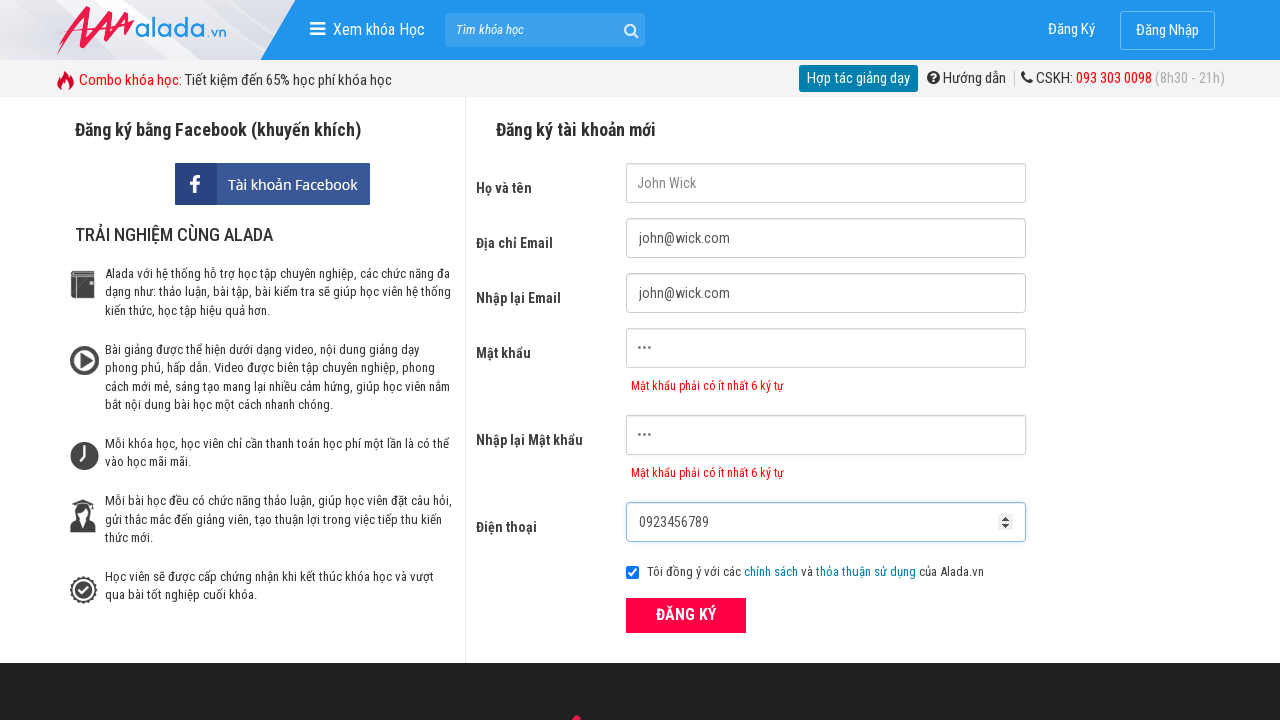

Clicked register button to submit form at (686, 615) on xpath=//form[@id='frmLogin']//button[text()='ĐĂNG KÝ']
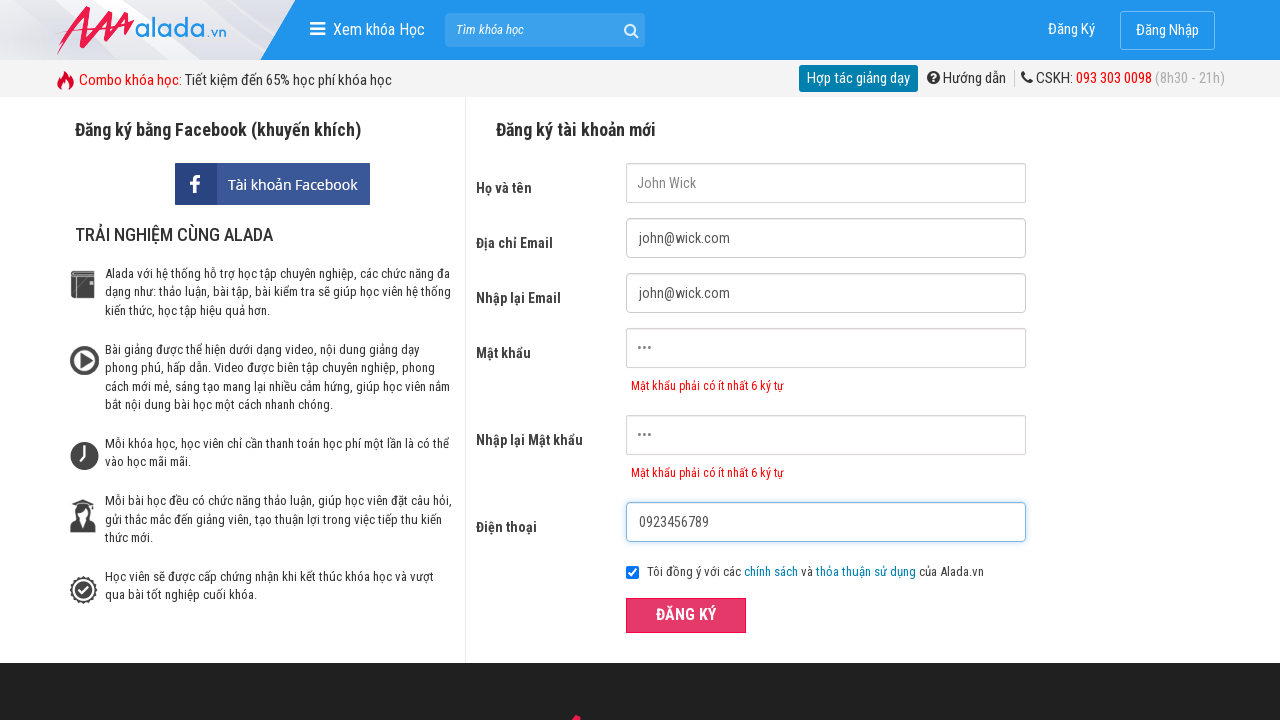

Password length validation error message appeared
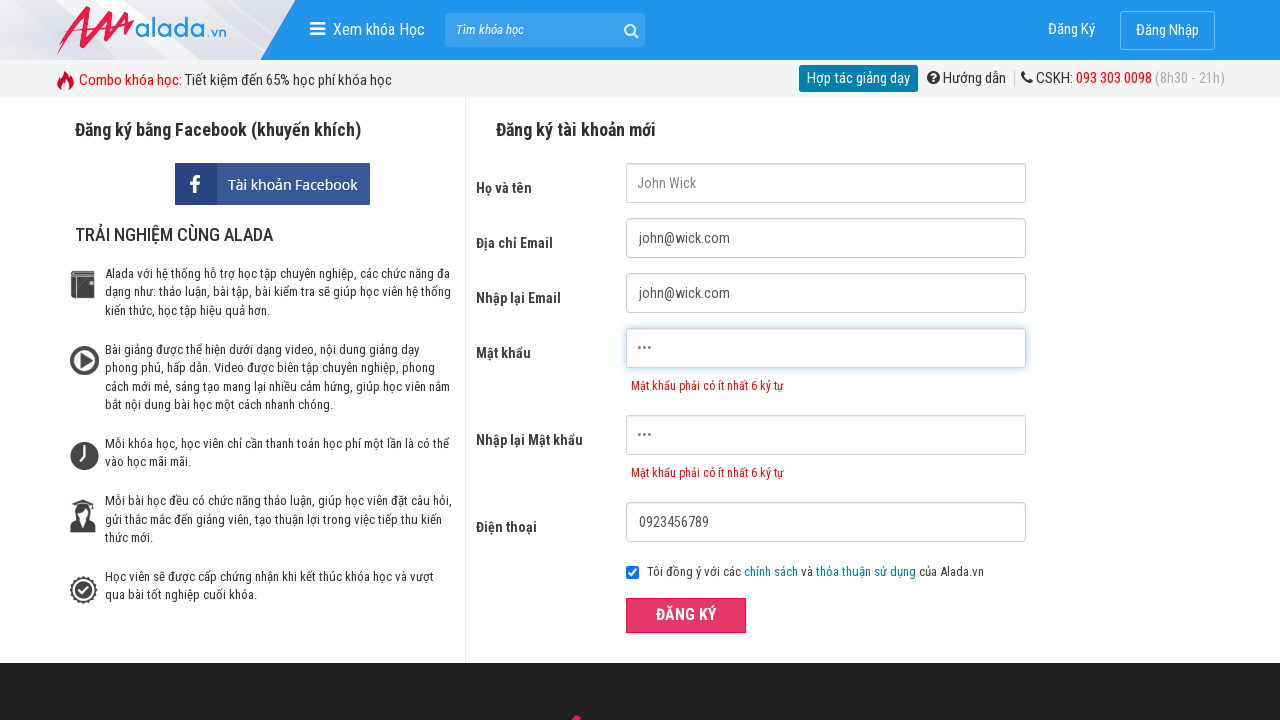

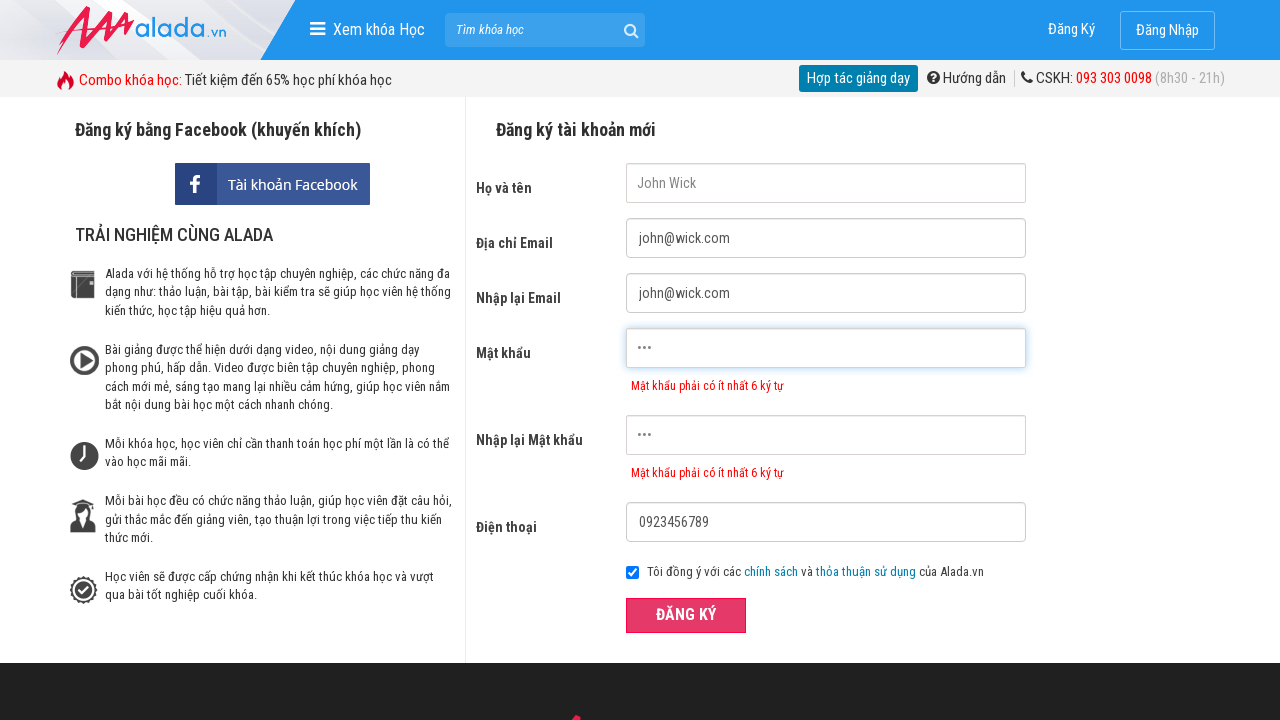